Tests basic form interactions by clearing and filling a text input field, clicking a result button, and selecting a checkbox on a demo actions page.

Starting URL: https://kristinek.github.io/site/examples/actions

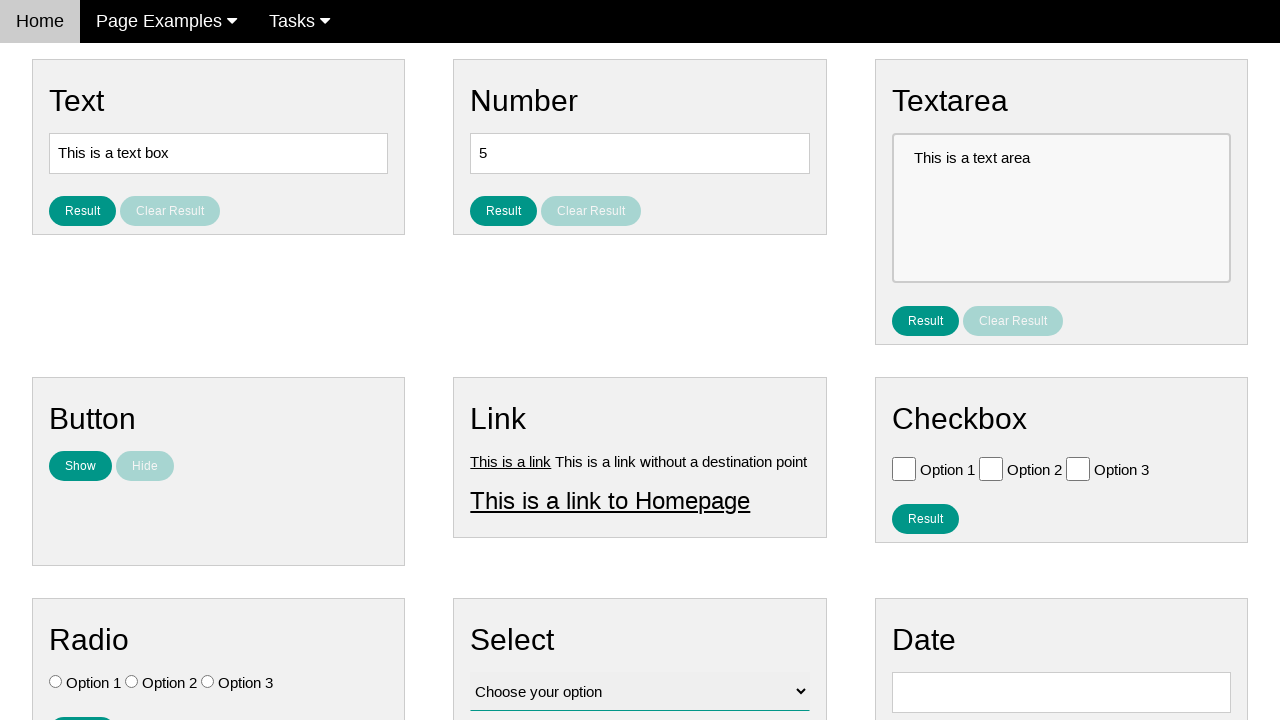

Cleared the text input field on #text
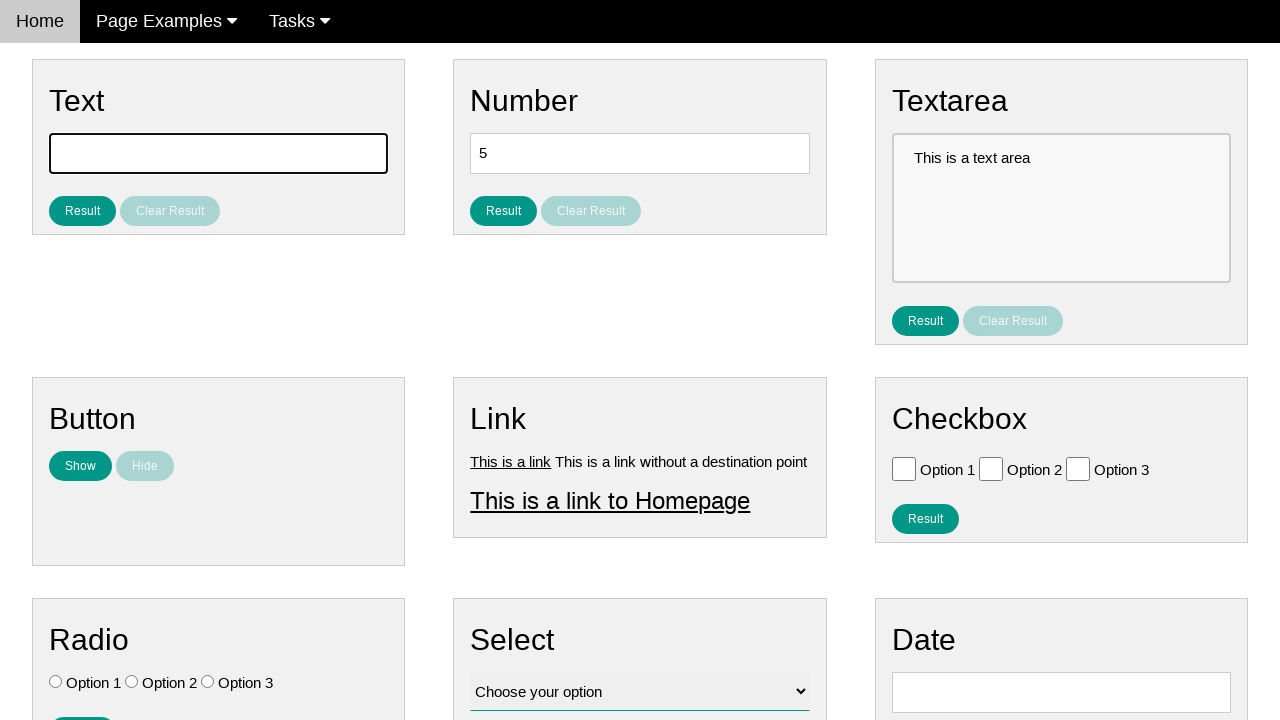

Filled text input field with 'Hello World!' on #text
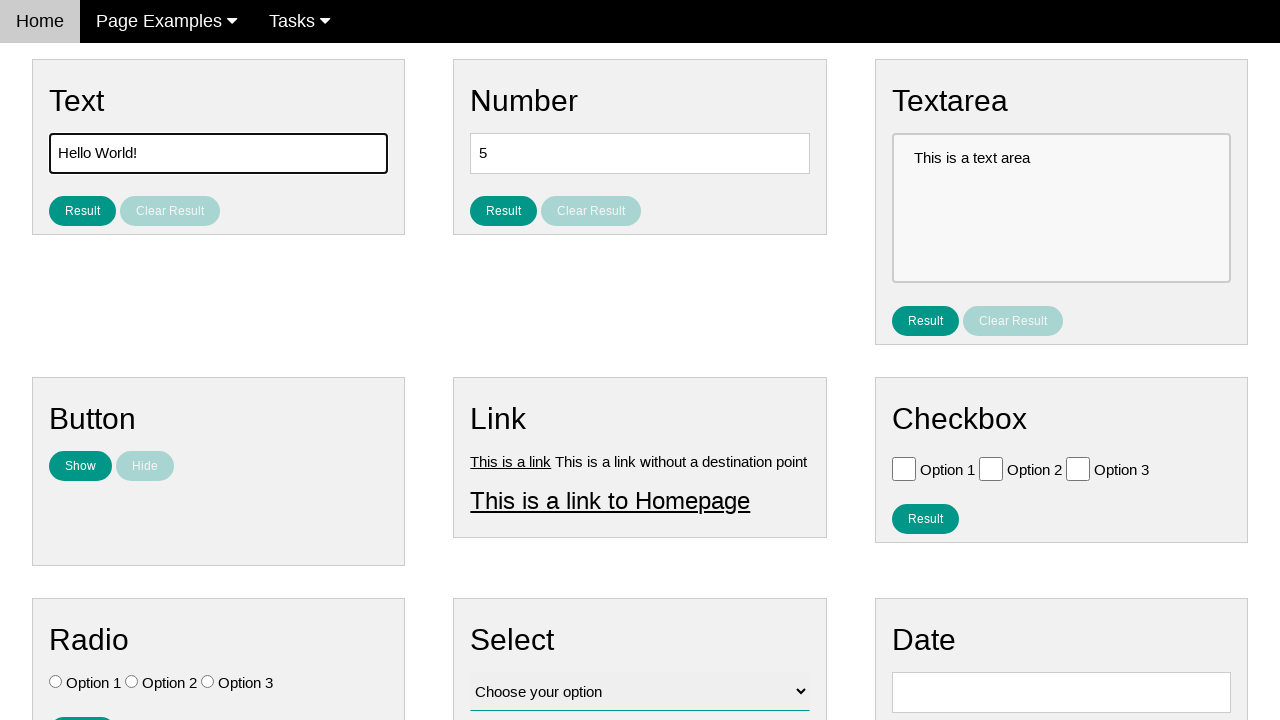

Clicked the result button for text input at (82, 211) on #result_button_text
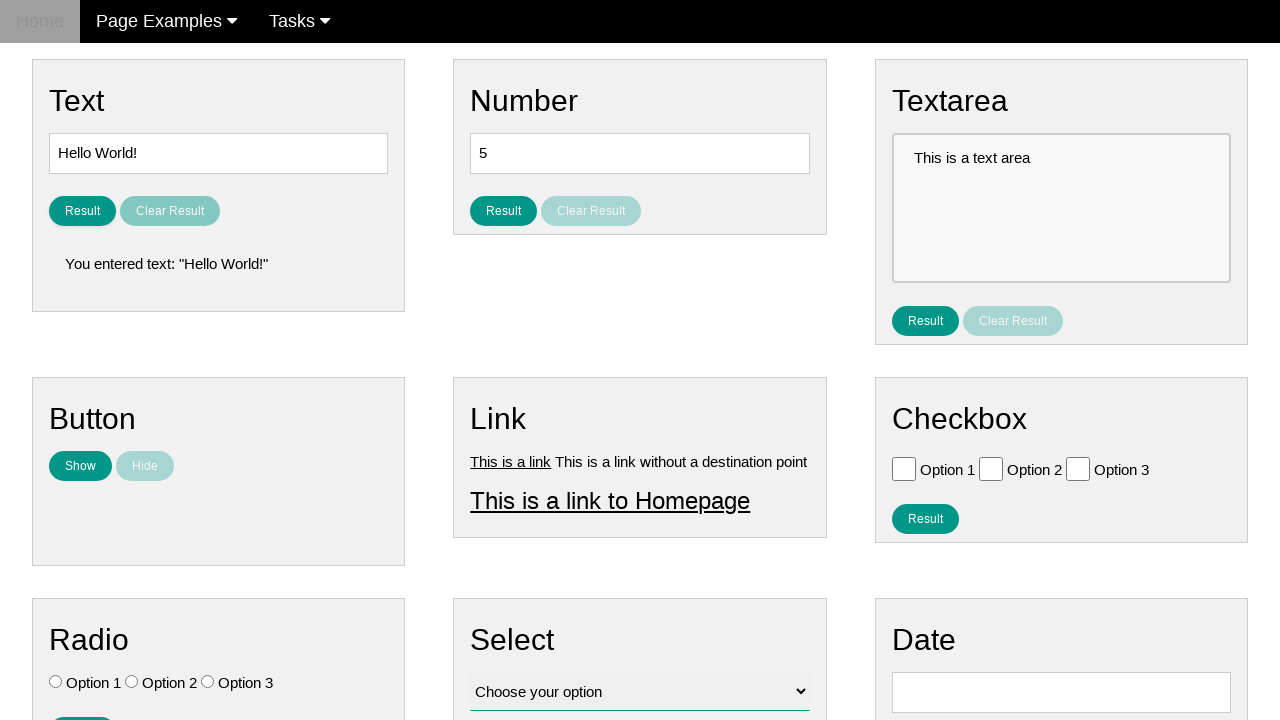

Clicked the checkbox to select it at (904, 468) on #vfb-6-0
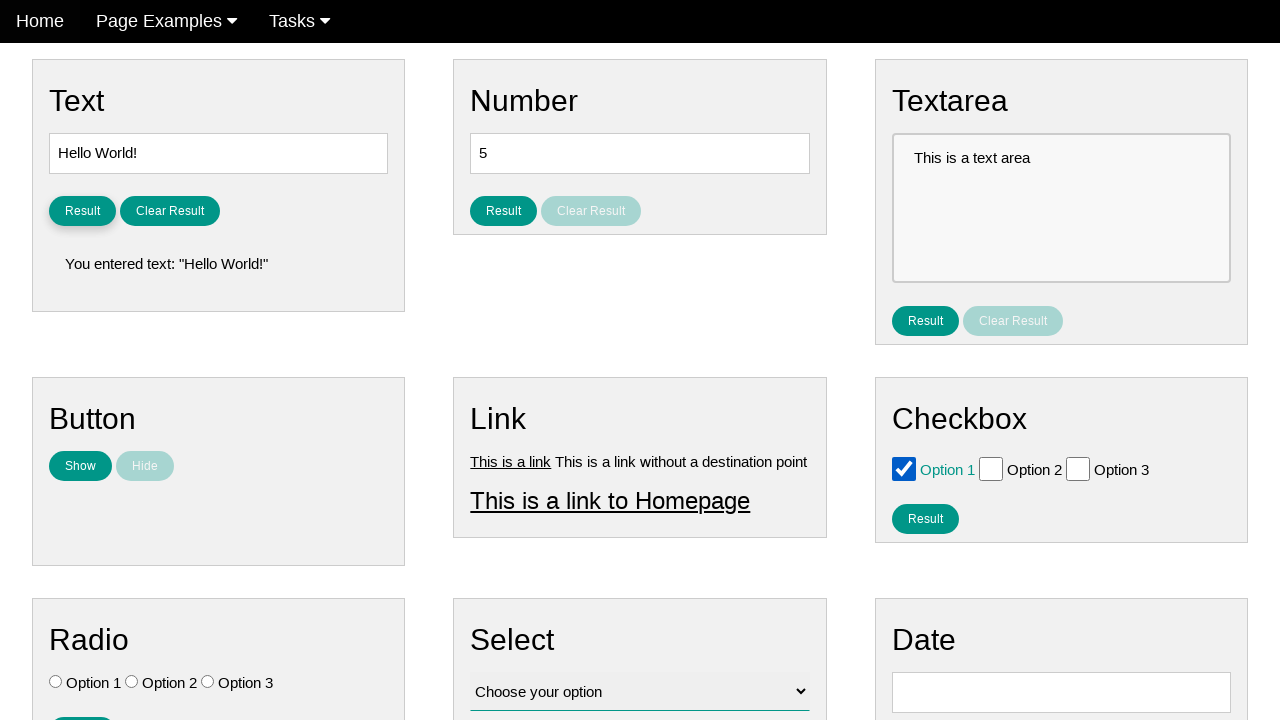

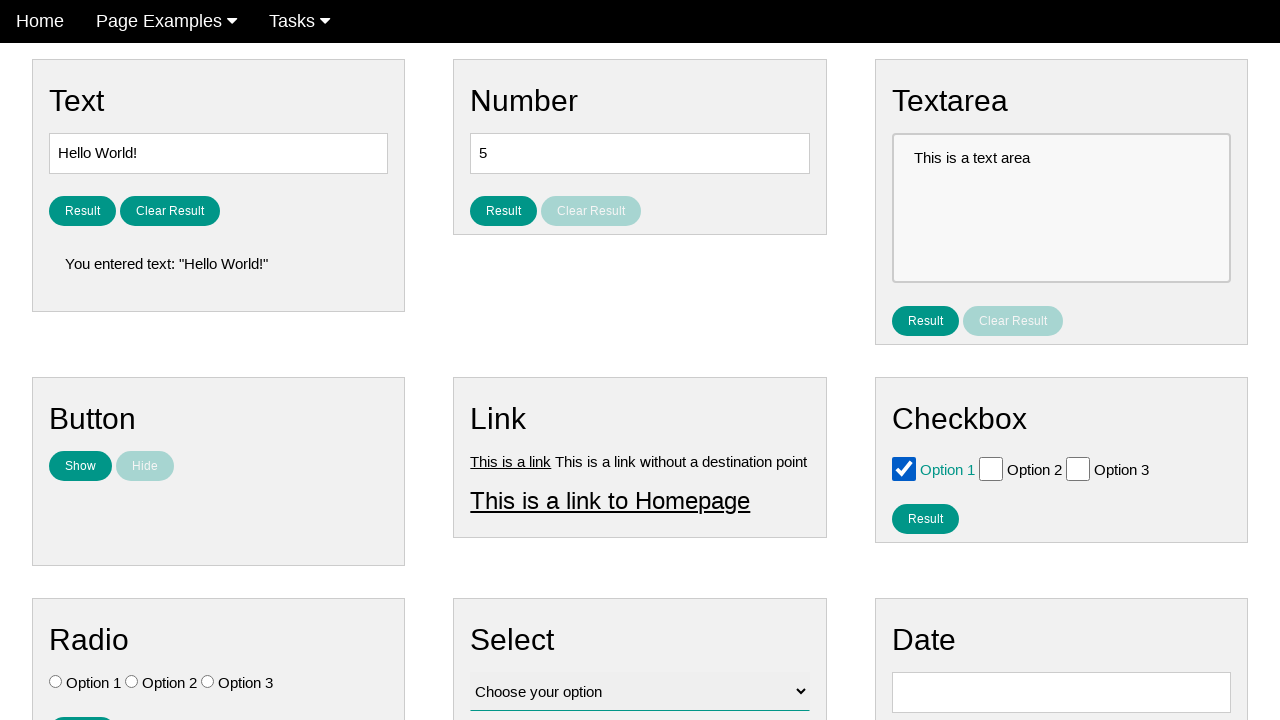